Searches for a licensee by entering first and last name in a property lookup form and initiates printing of the results

Starting URL: https://aca-prod.accela.com/MILARA/GeneralProperty/PropertyLookUp.aspx?isLicensee=Y&TabName=APO

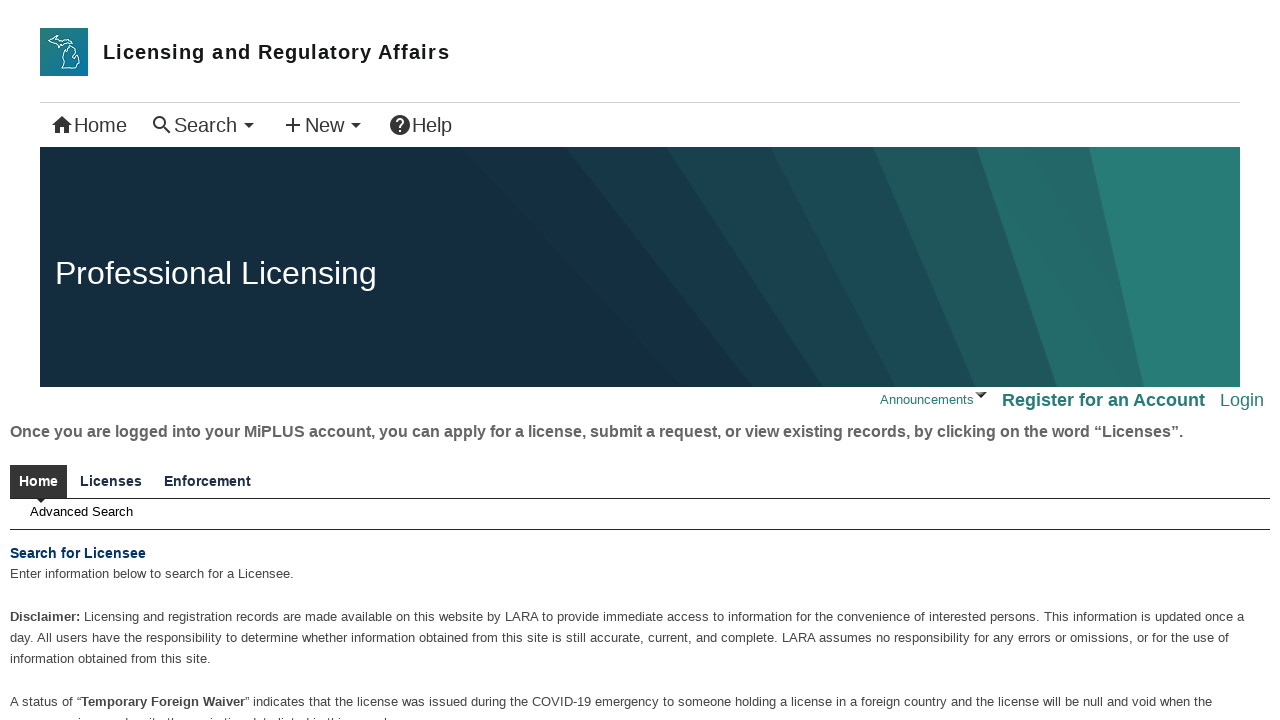

Filled last name field with 'Johnson' on #ctl00_PlaceHolderMain_refLicenseeSearchForm_txtLastName
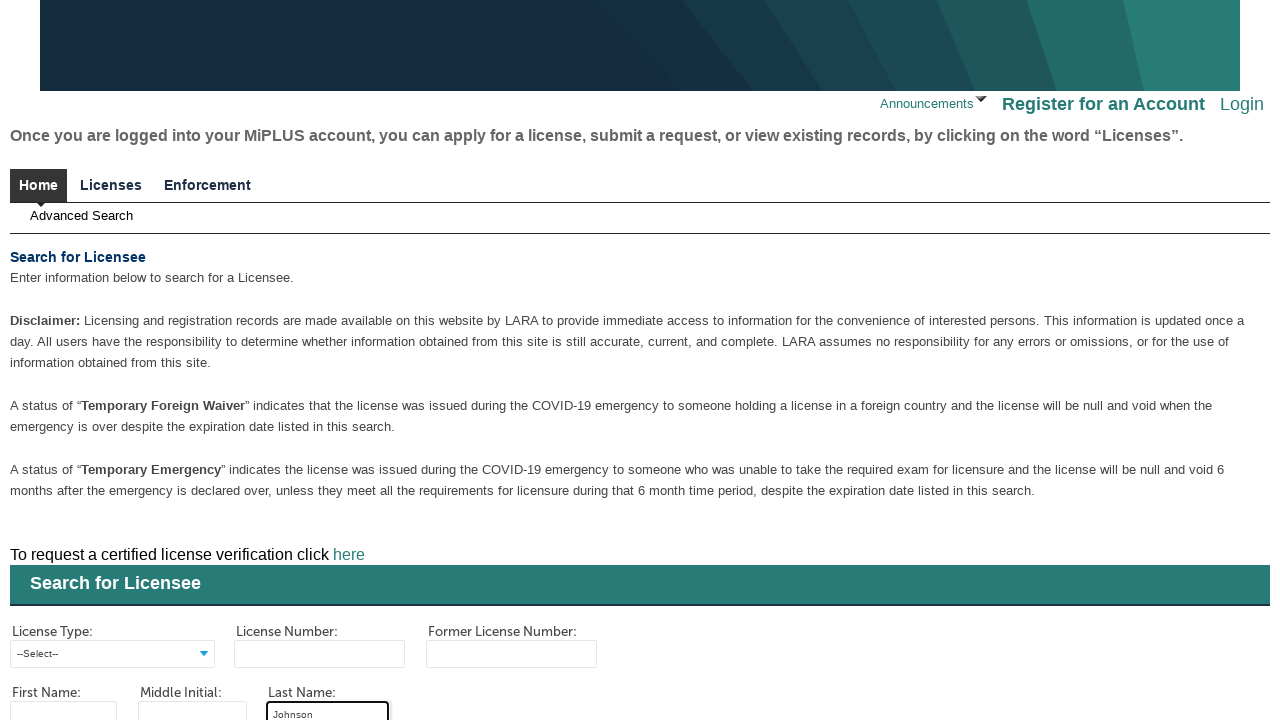

Filled first name field with 'Robert' on #ctl00_PlaceHolderMain_refLicenseeSearchForm_txtFirstName
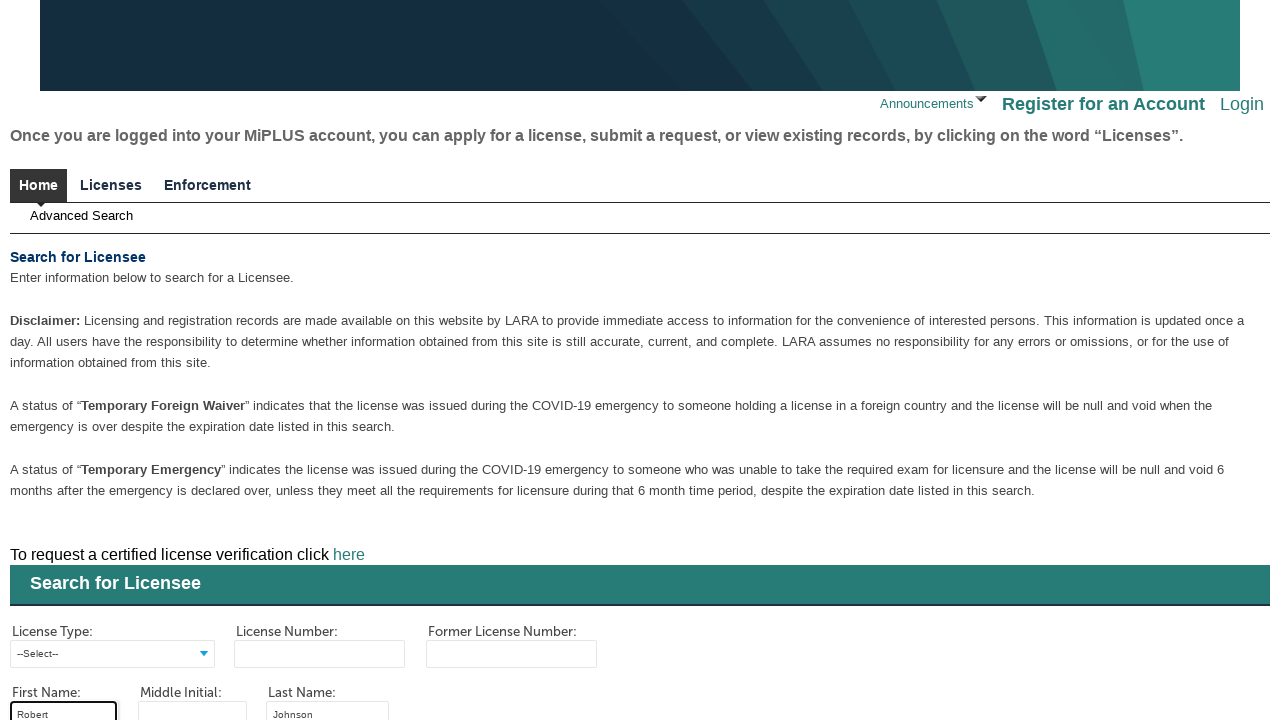

Clicked search button to submit licensee lookup form at (50, 605) on #ctl00_PlaceHolderMain_btnNewSearch
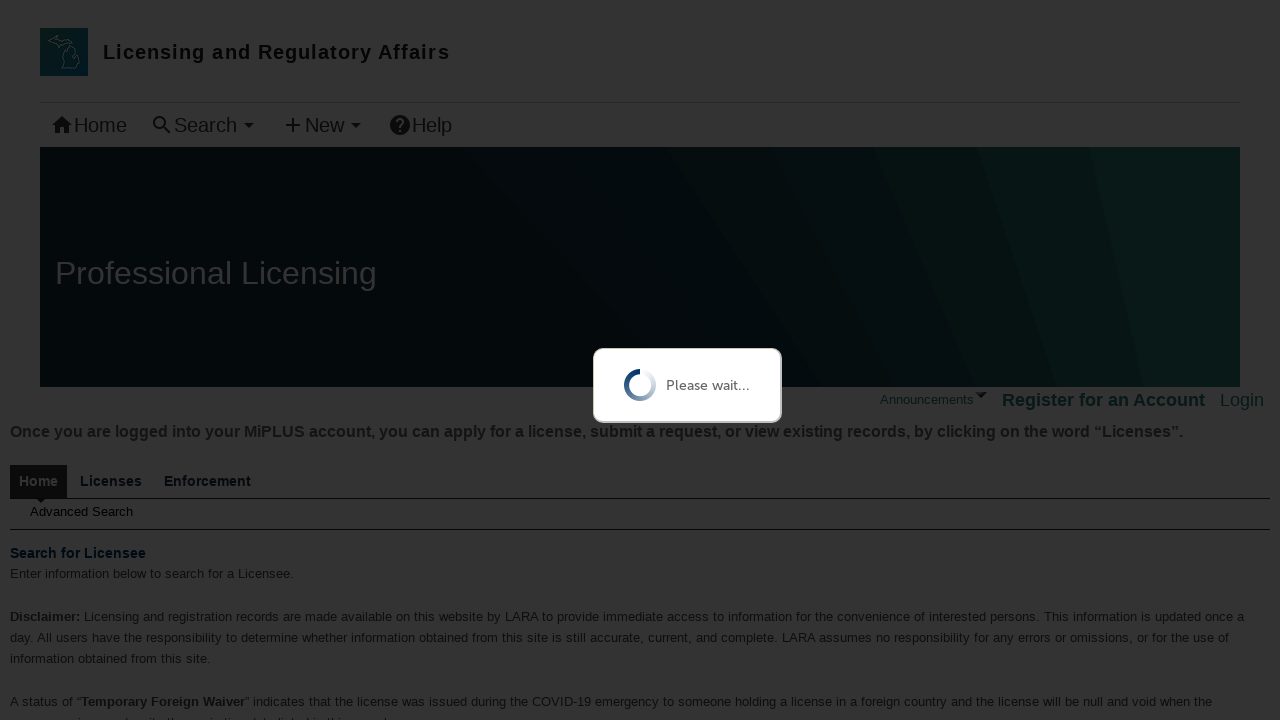

Waited for search results to load
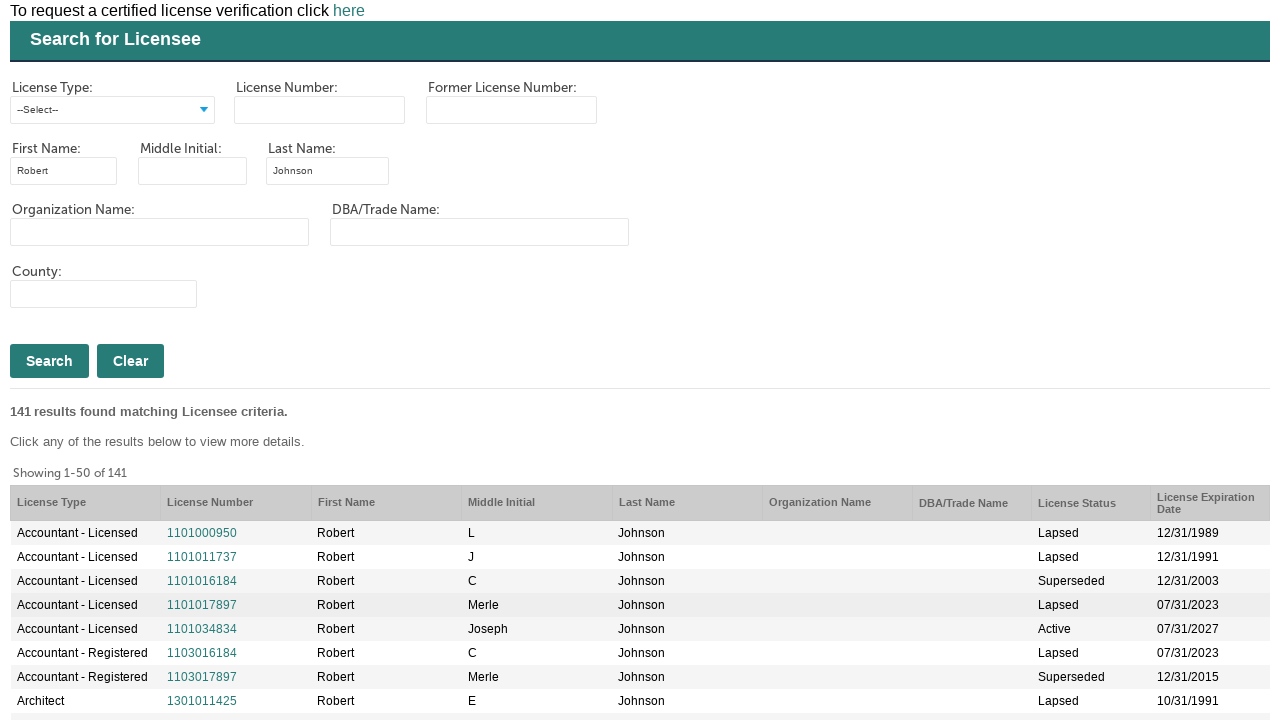

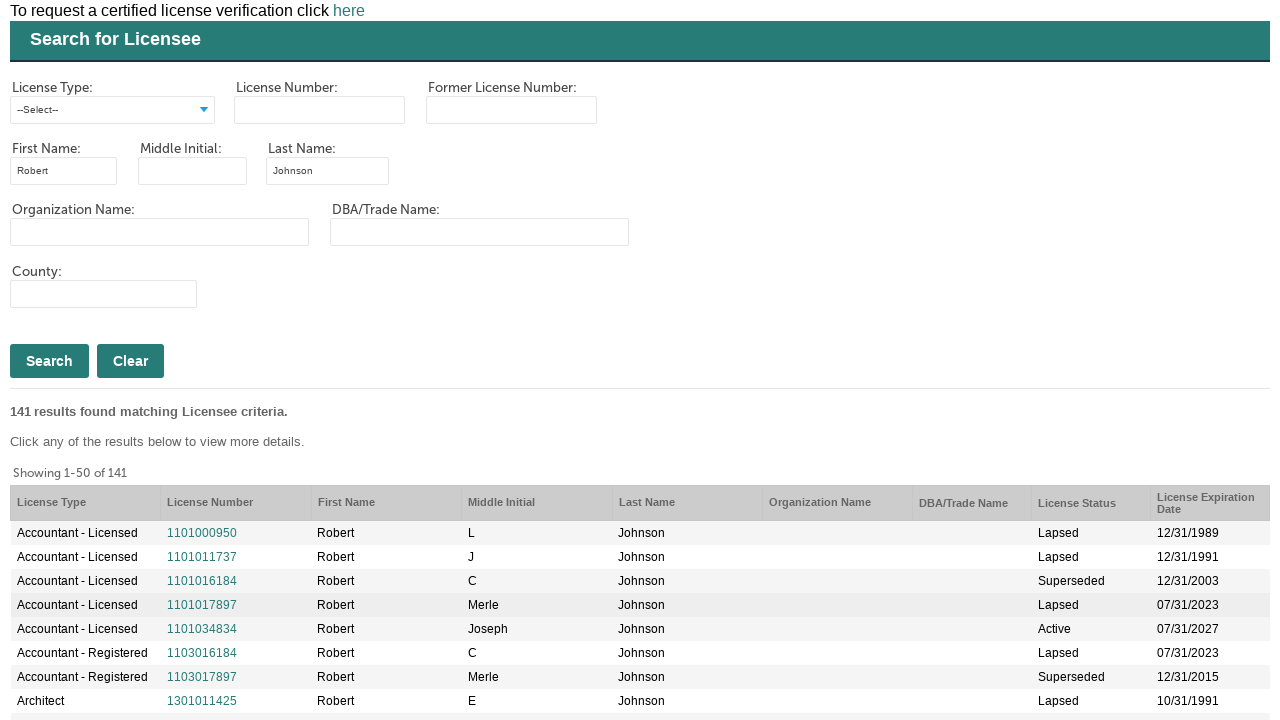